Tests the search functionality on the Playwright Python documentation site by opening the search dialog with keyboard shortcut, verifying the input field becomes editable, clearing it, and typing a search query.

Starting URL: https://playwright.dev/python

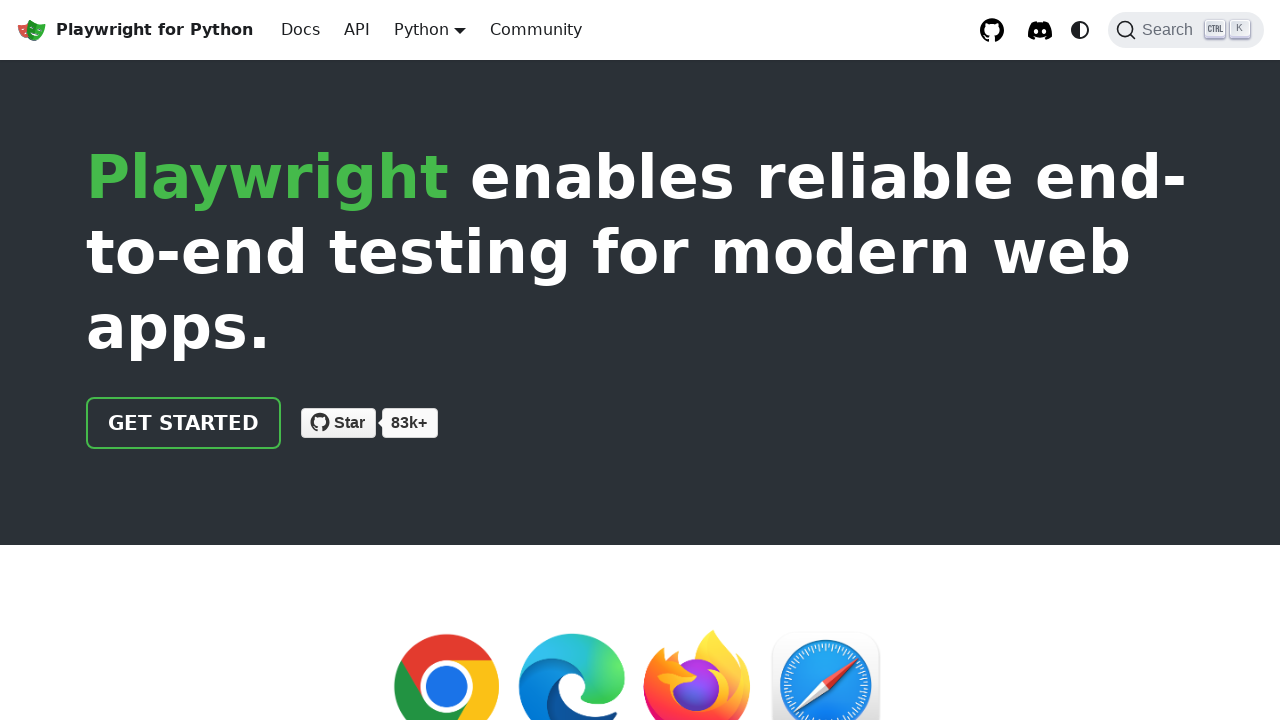

Located search input field with placeholder 'Search docs'
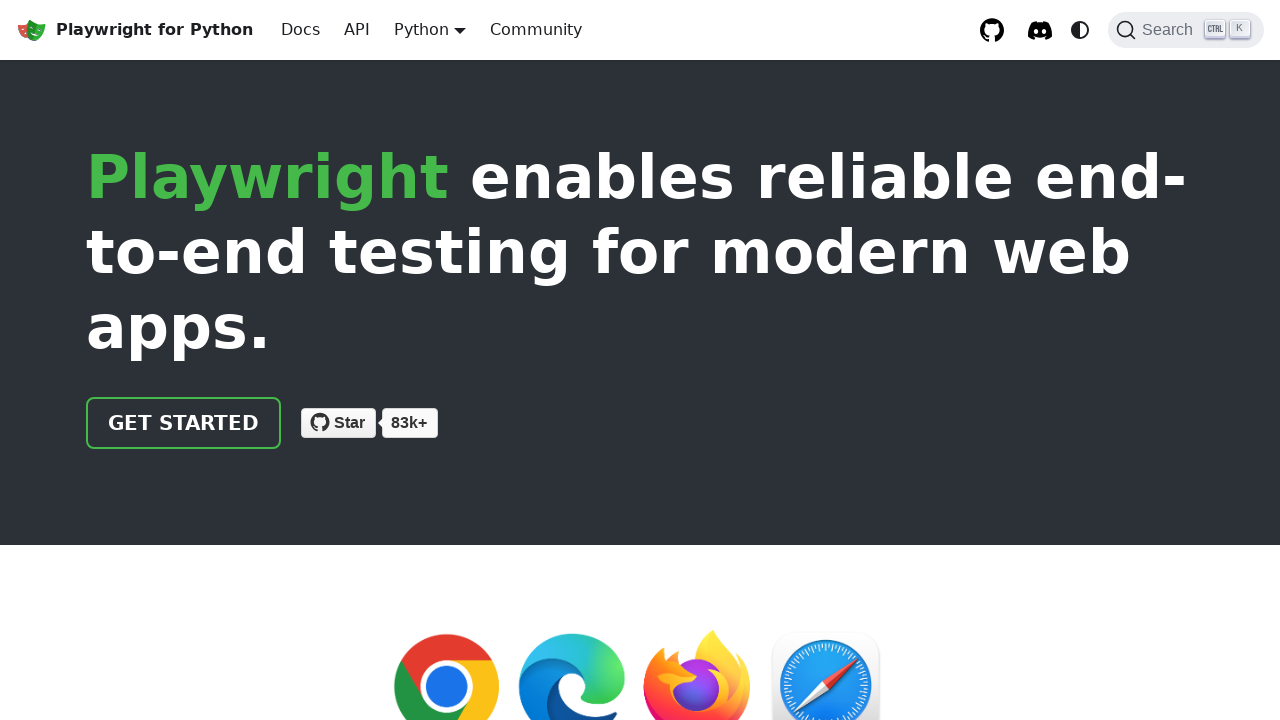

Located search button
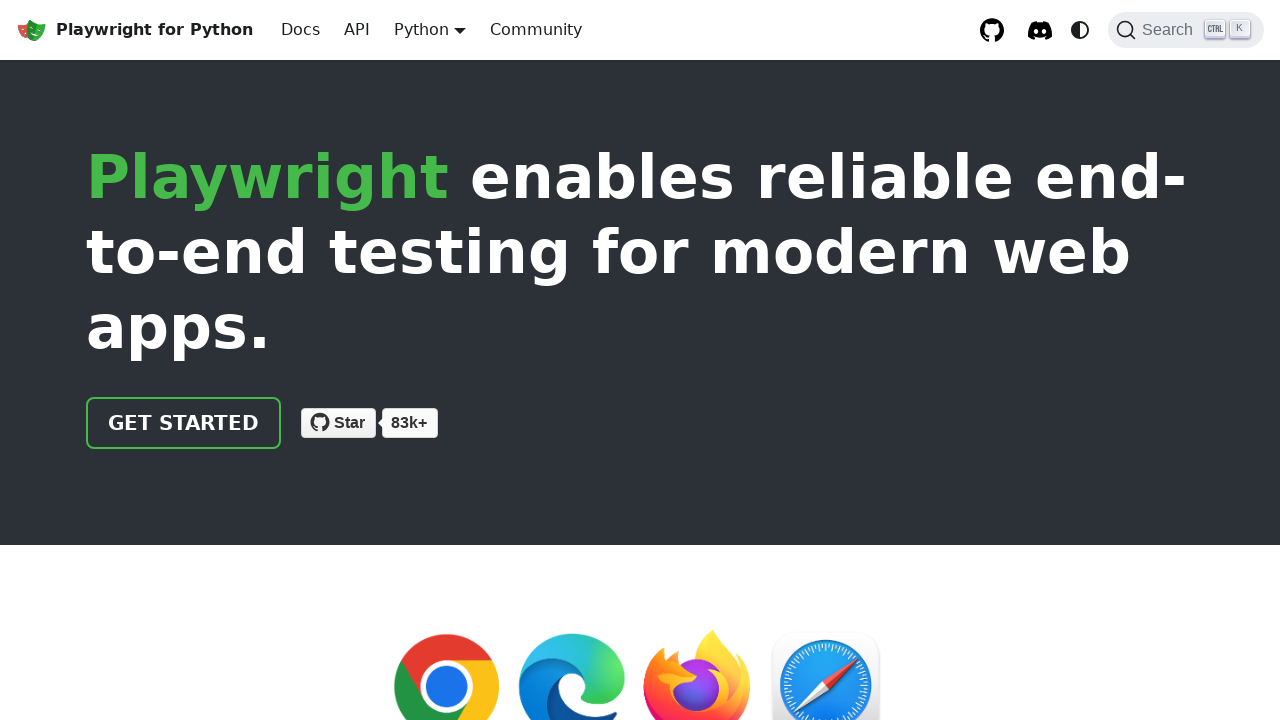

Pressed Control+K keyboard shortcut to open search dialog on internal:role=button[name="Search"i]
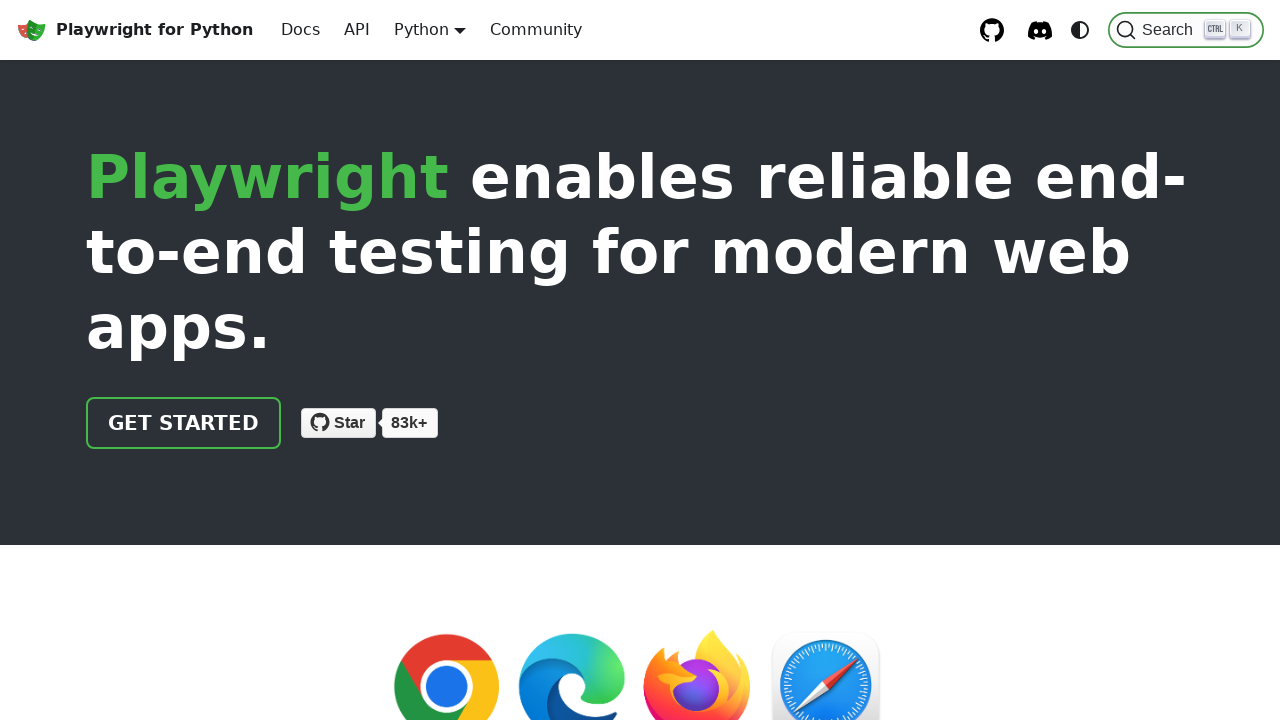

Waited for search dialog to open
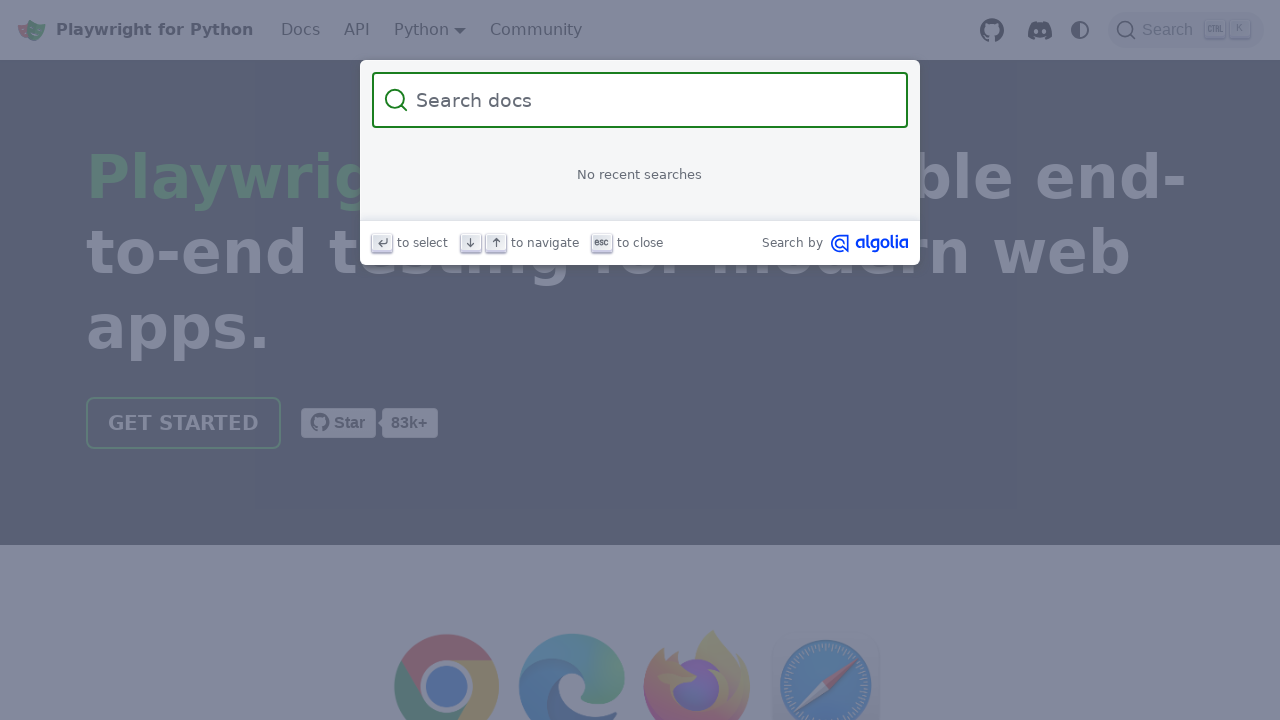

Cleared search input field on internal:attr=[placeholder="Search docs"i]
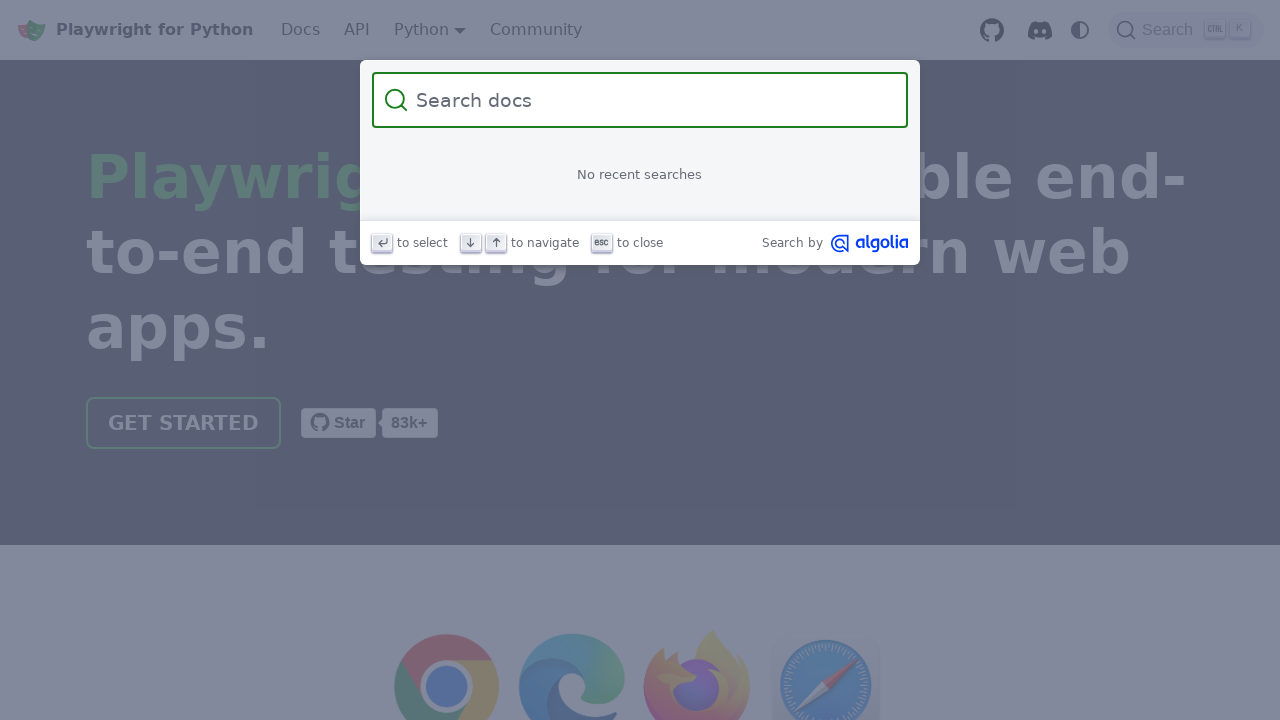

Typed 'assertions' in search input field on internal:attr=[placeholder="Search docs"i]
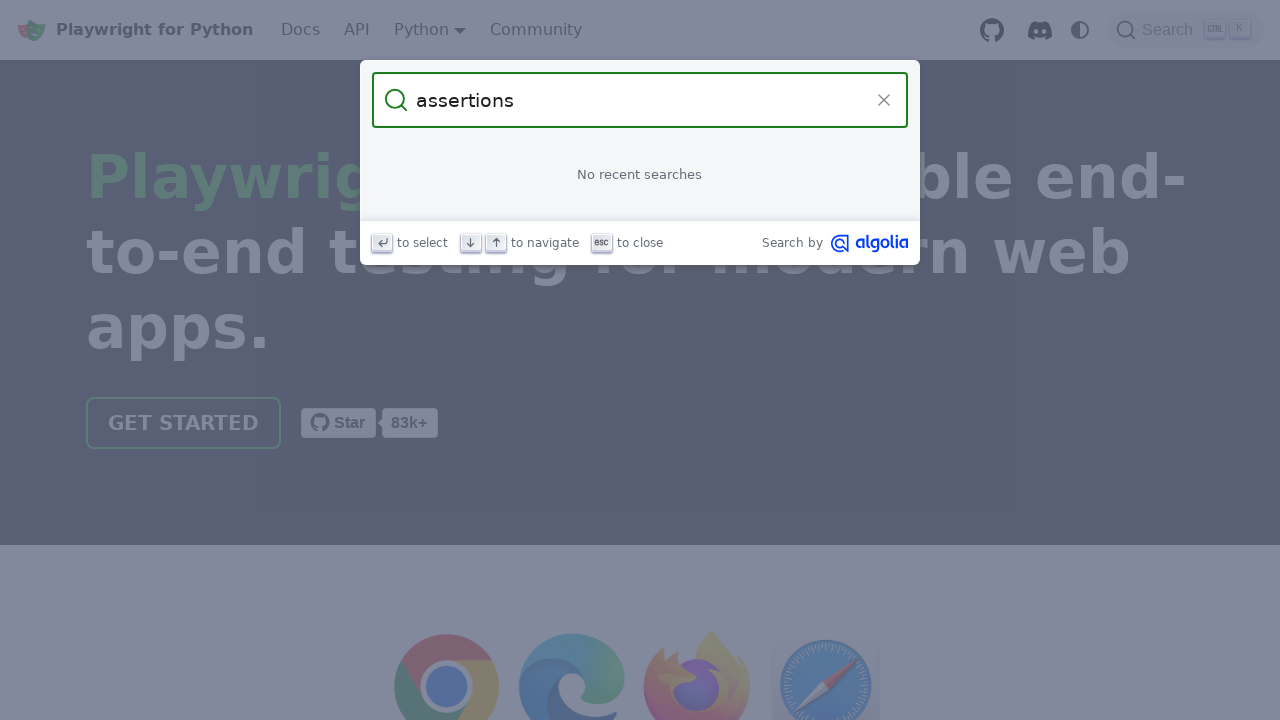

Search results appeared with DocSearch-Hit elements
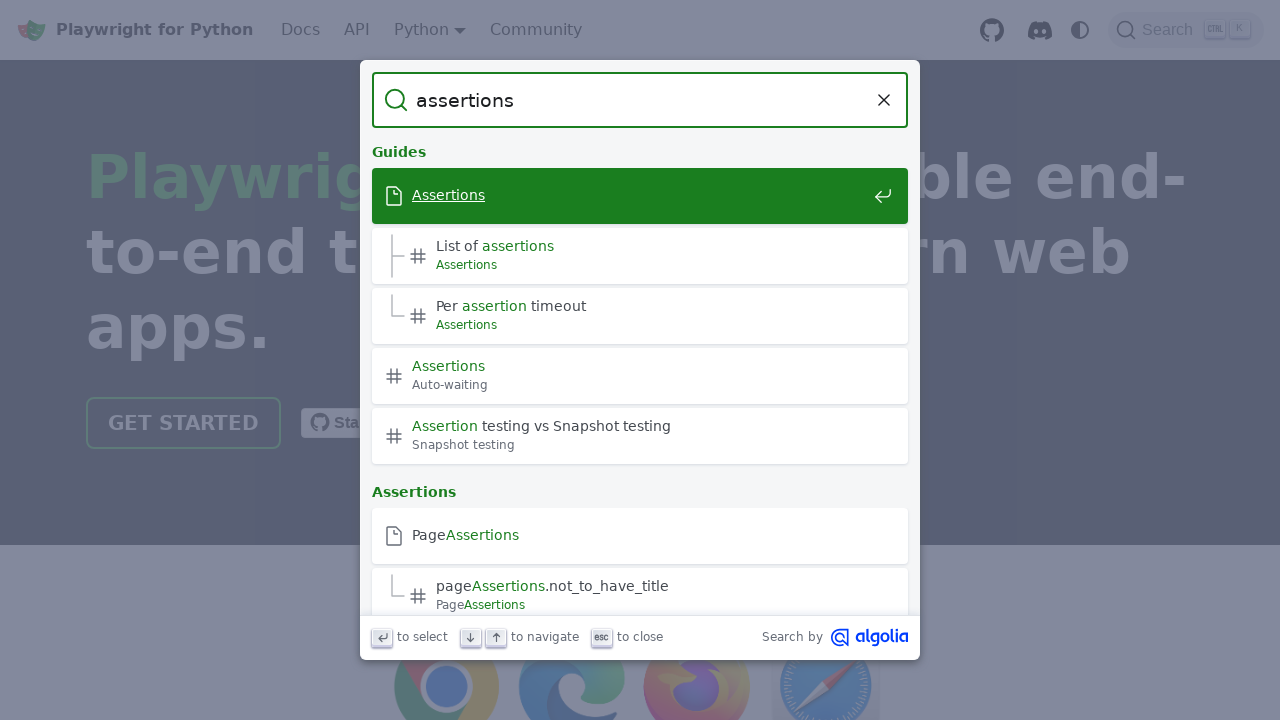

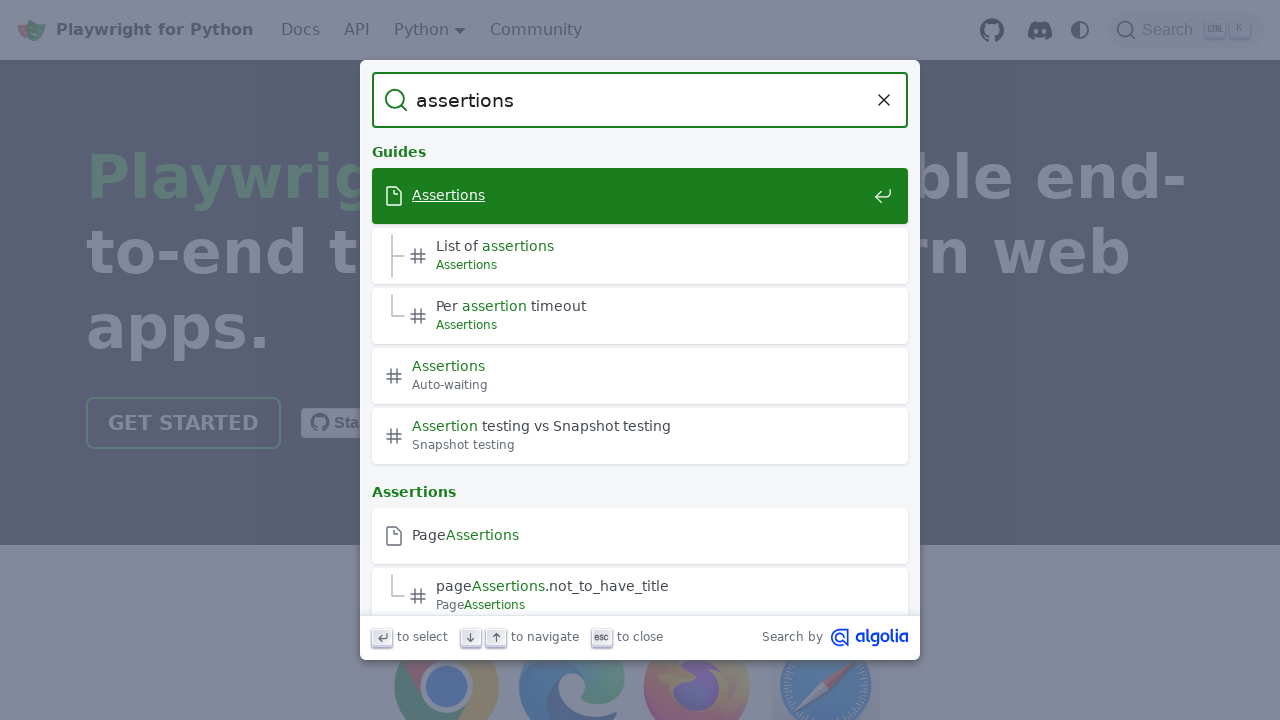